Tests handling a JavaScript prompt alert by clicking a button, entering text into the prompt, and accepting it

Starting URL: https://konflic.github.io/examples/pages/alerts.html

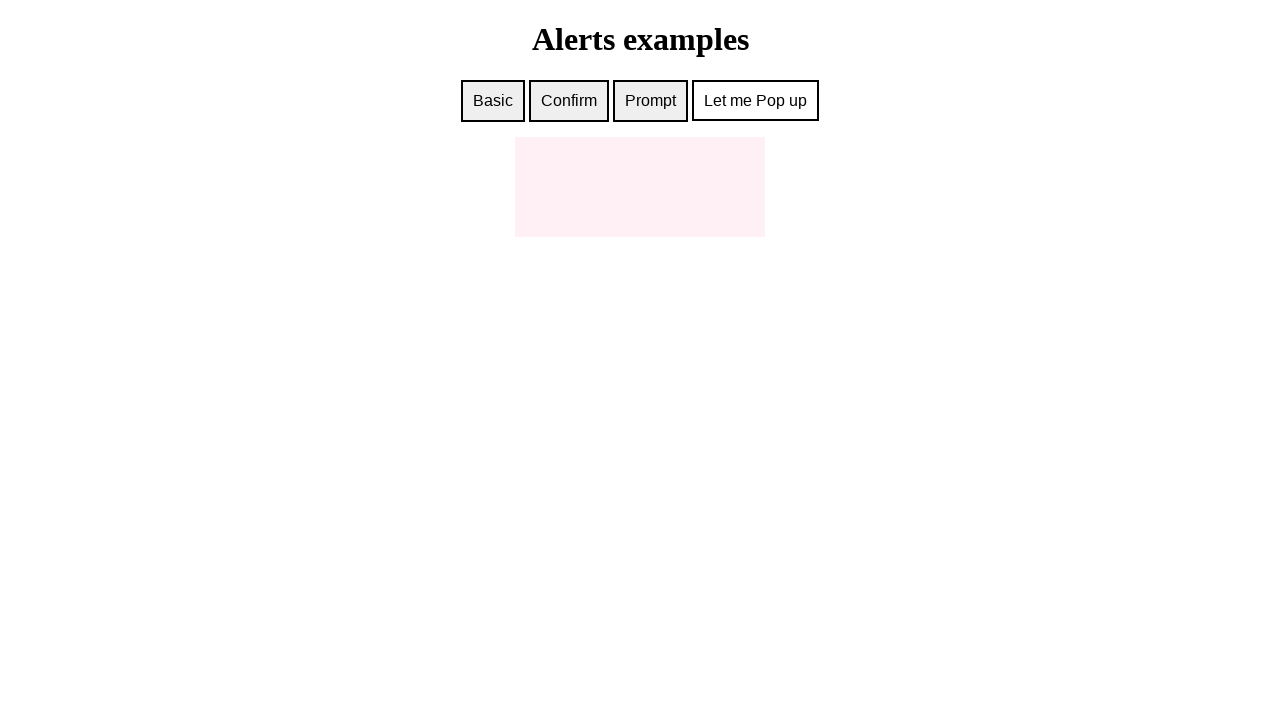

Set up dialog handler to accept prompt with text 'Hello, from Playwright!'
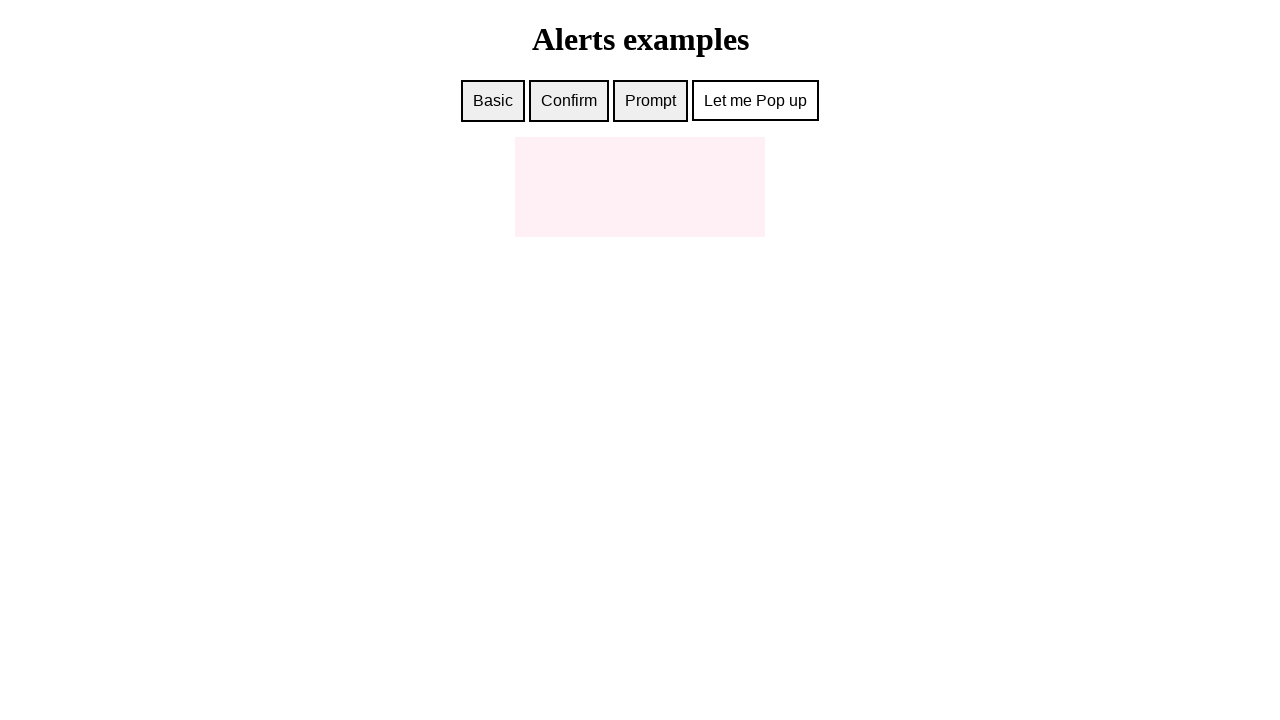

Clicked button to trigger JavaScript prompt alert at (650, 101) on #prompt
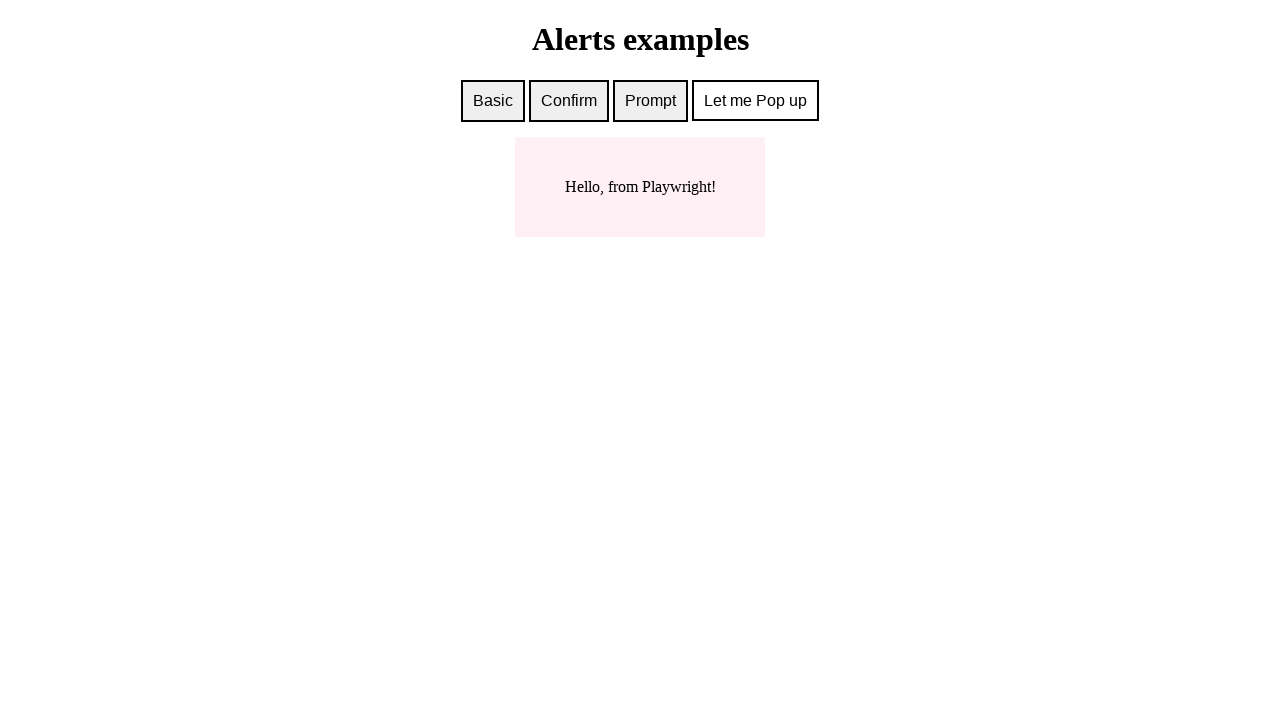

Waited 500ms for UI update after alert
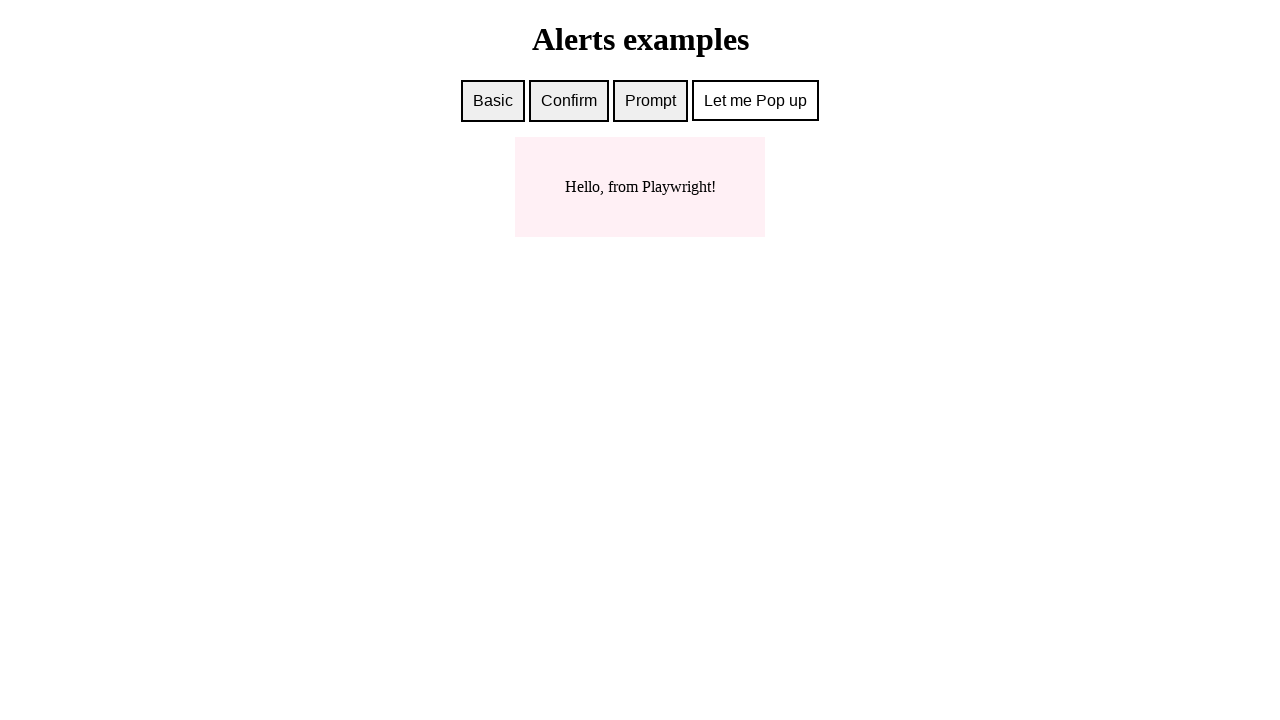

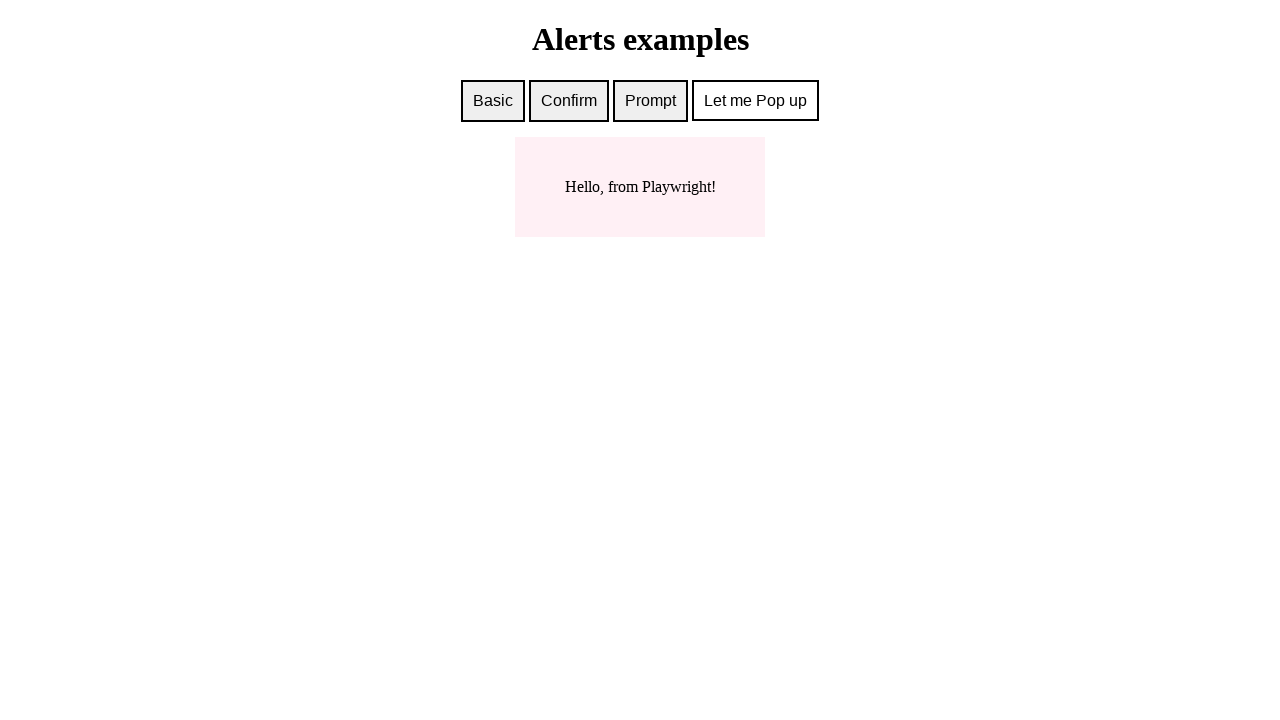